Navigates to the TVS Motors website homepage and waits for the page to load completely.

Starting URL: https://www.tvsmotor.com/

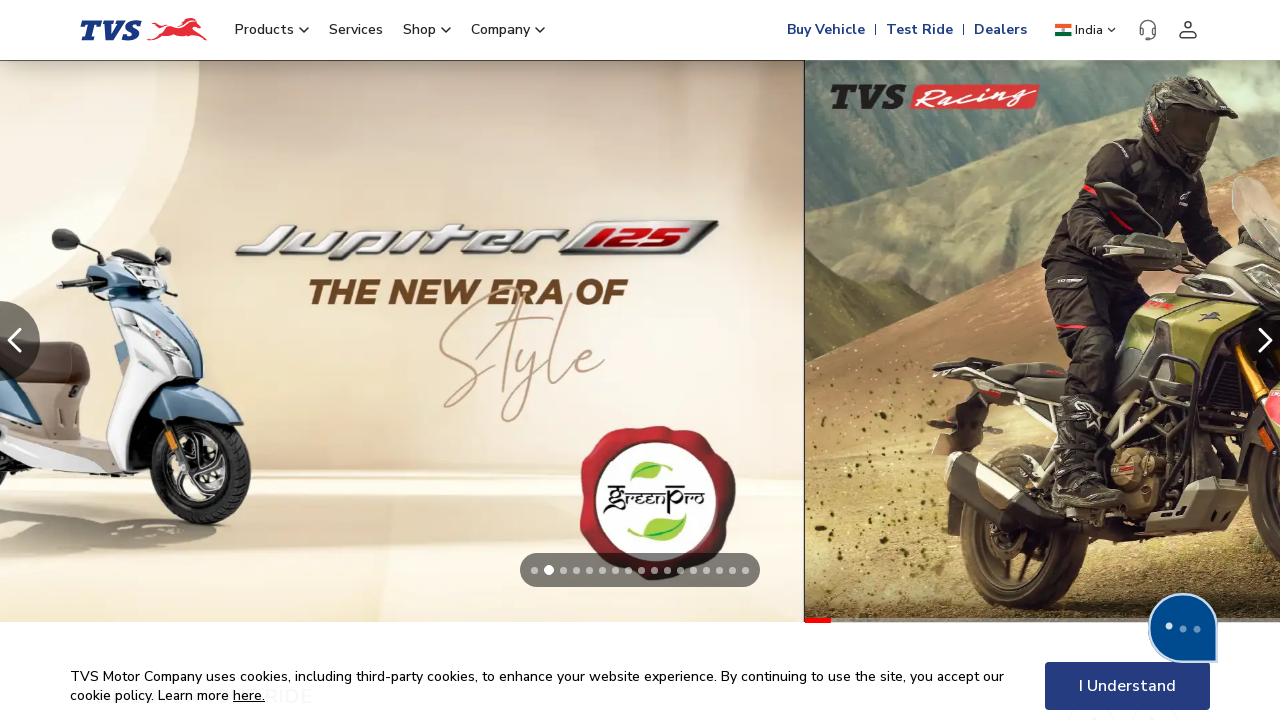

Navigated to TVS Motors website homepage
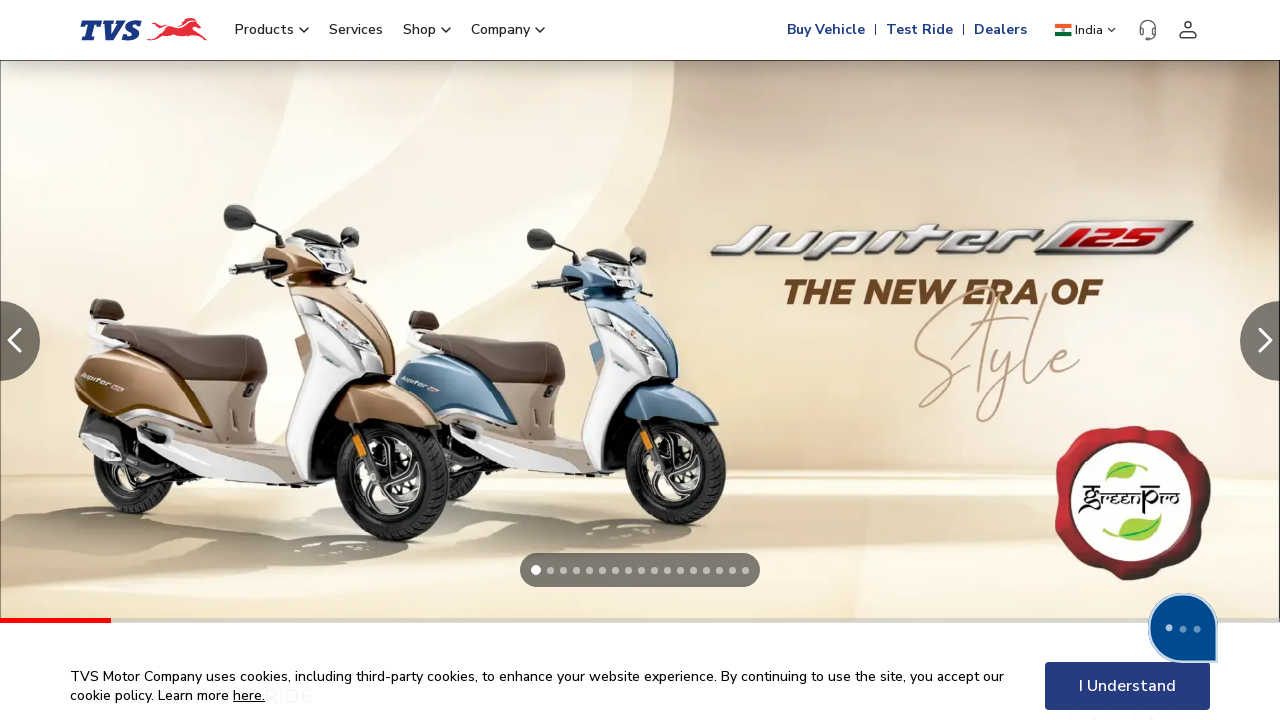

Waited for page to load completely (networkidle state)
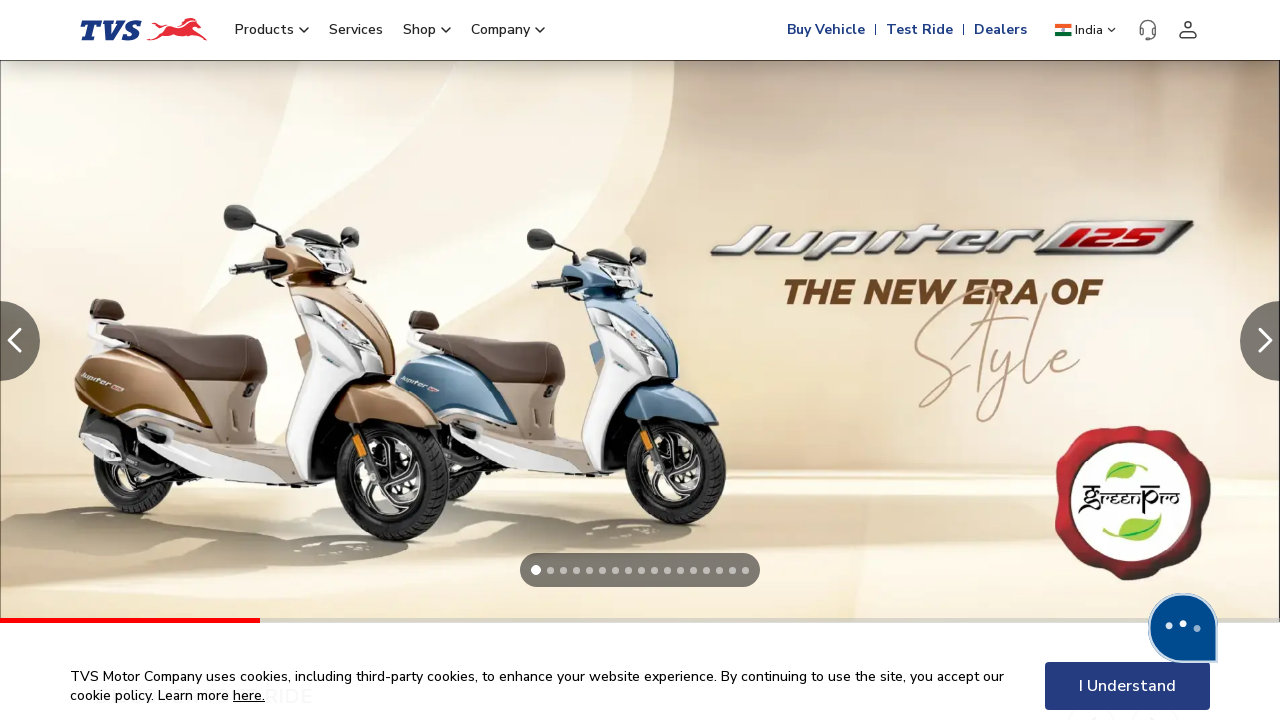

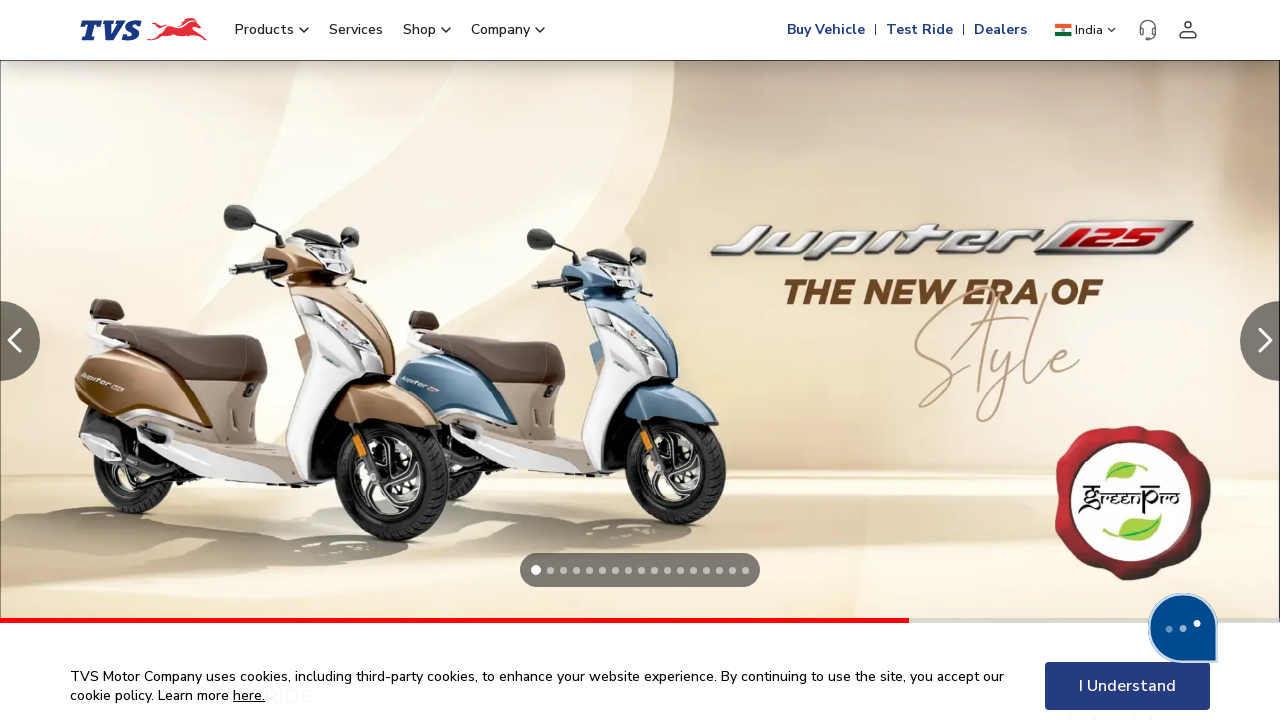